Demonstrates various scrolling techniques on a practice page including scrolling by pixel, scrolling to a specific element, and scrolling to the bottom of the page

Starting URL: https://rahulshettyacademy.com/AutomationPractice/

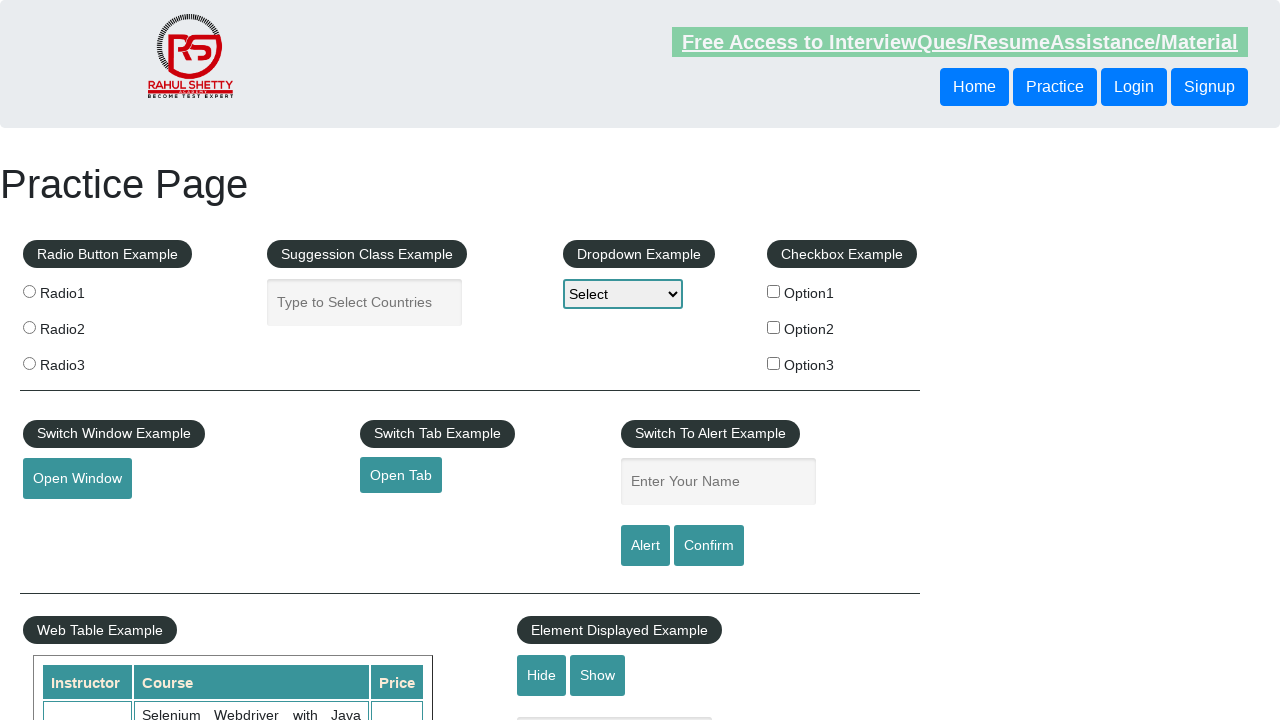

Scrolled down by 1000 pixels
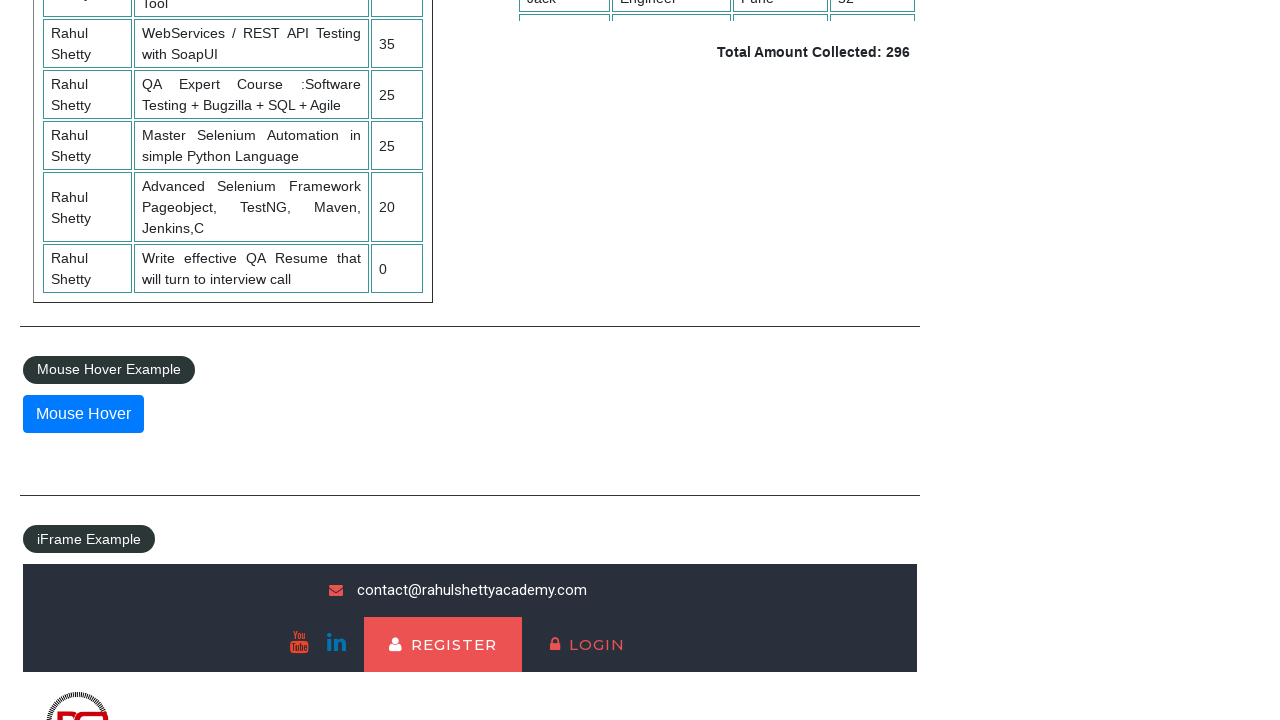

Waited 500ms for scroll animation to complete
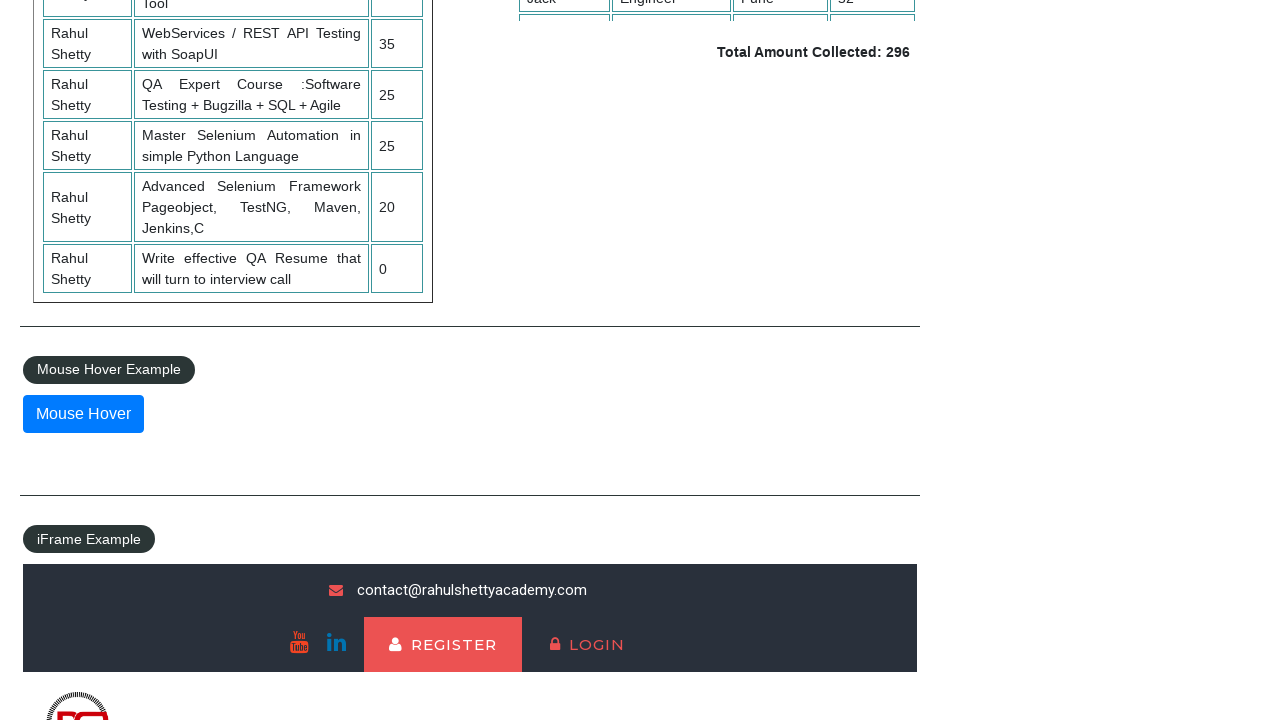

Scrolled to the mouse hover button element
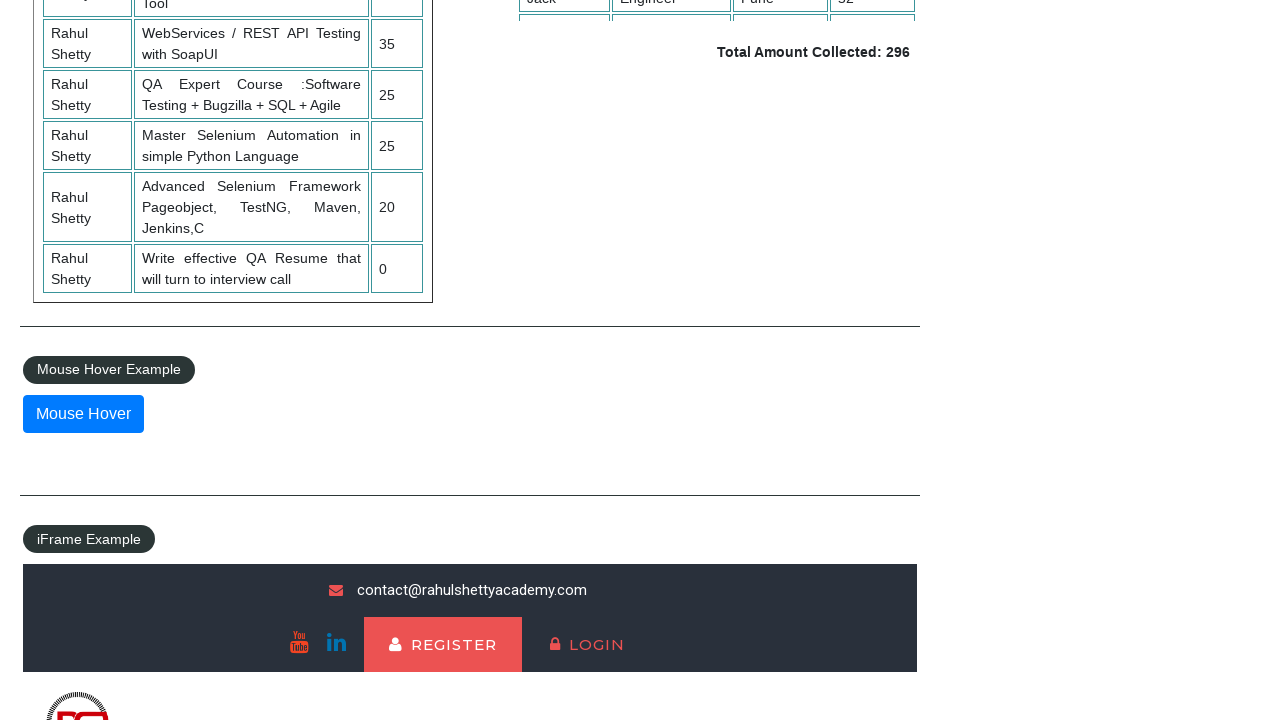

Waited 500ms before final scroll
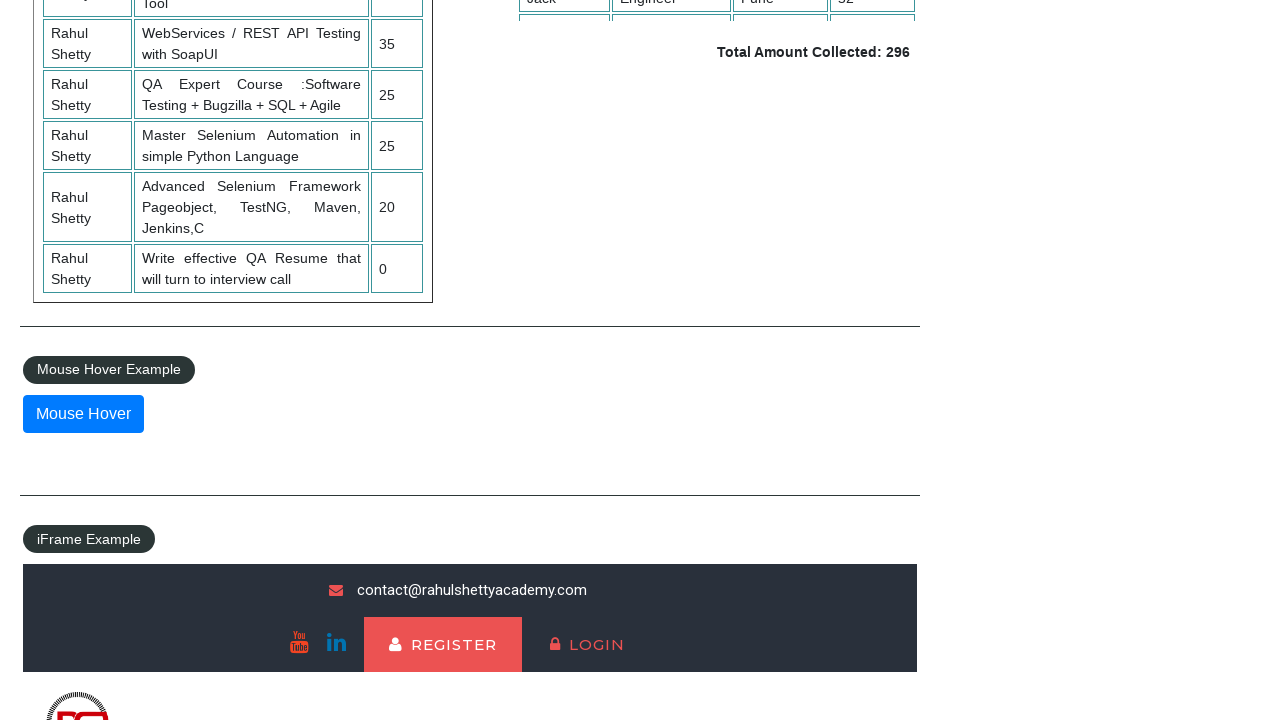

Scrolled to the bottom of the page
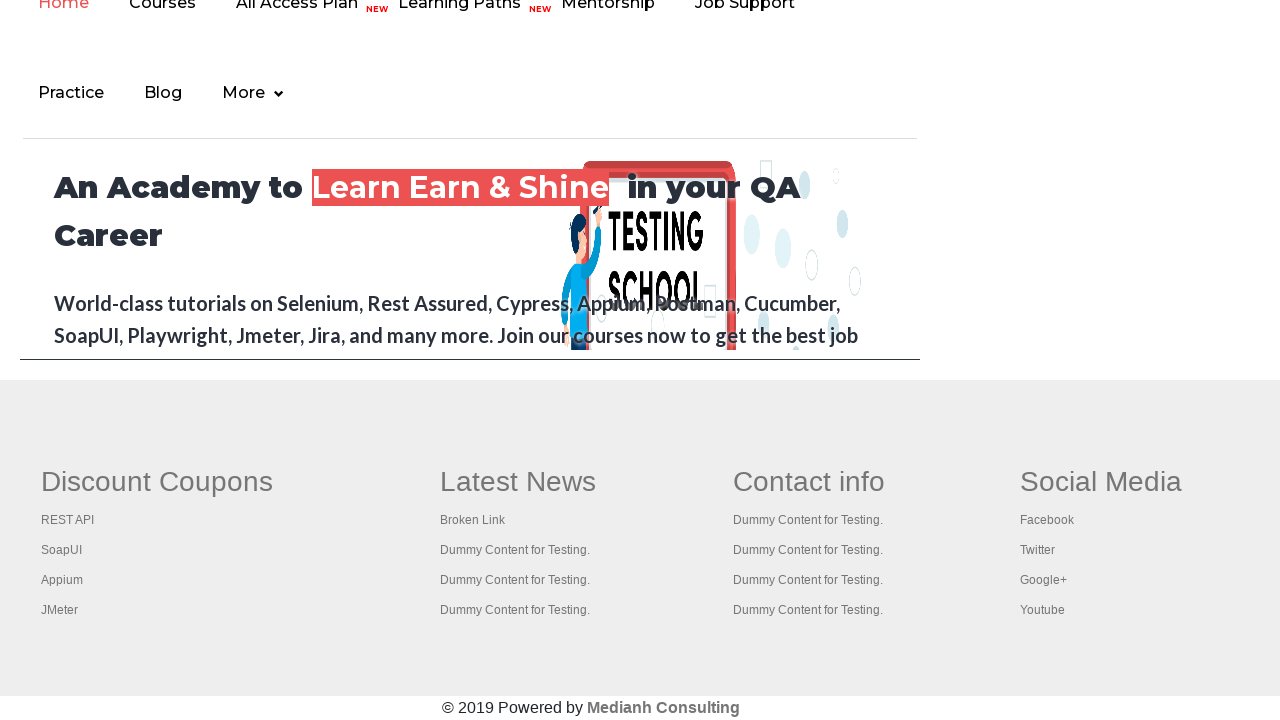

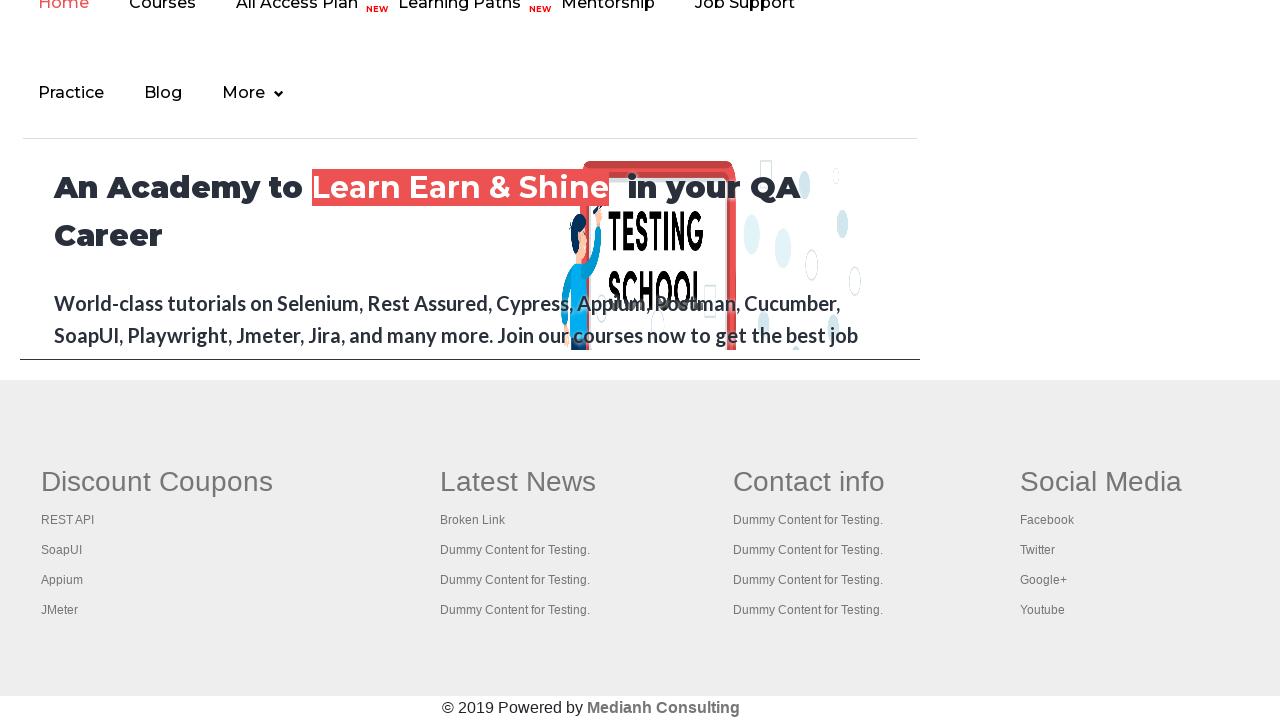